Tests alert handling by clicking a button that triggers a JavaScript alert, accepting the alert, then reading a value from the page, calculating a mathematical result, filling it into an answer field, and submitting the form.

Starting URL: http://suninjuly.github.io/alert_accept.html

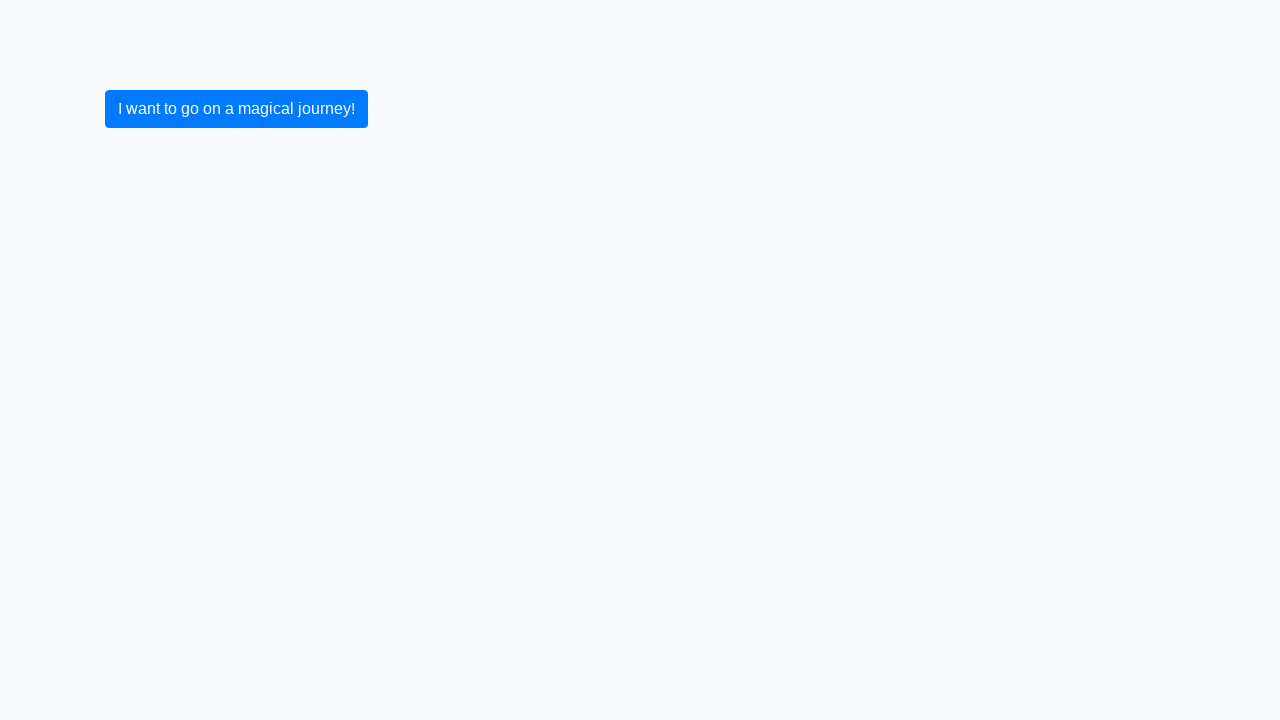

Set up dialog handler to accept alerts
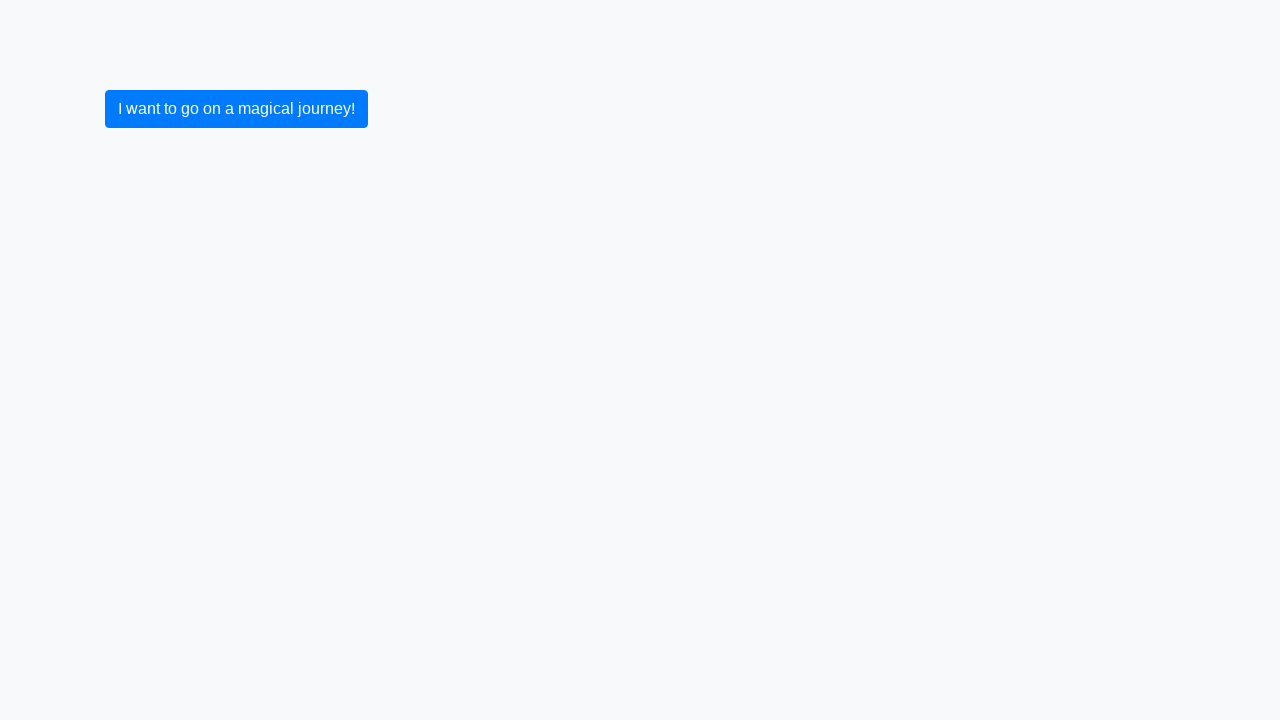

Clicked button to trigger JavaScript alert at (236, 109) on .btn
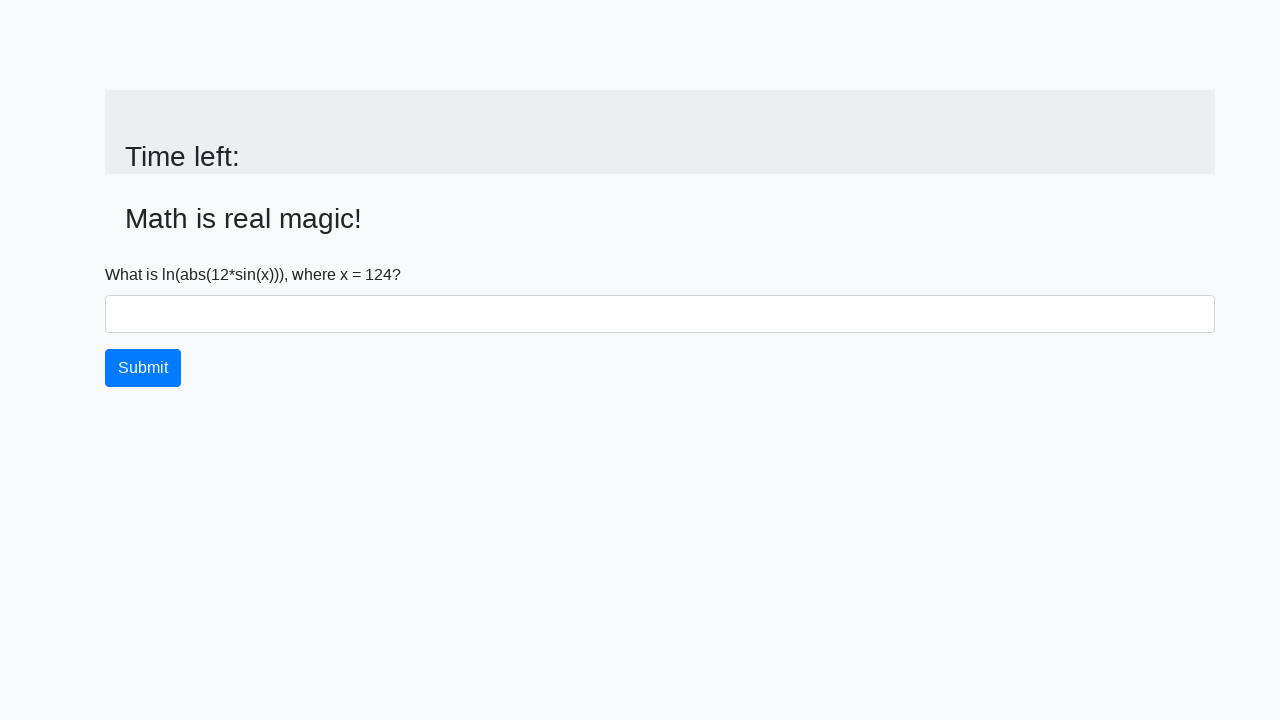

Alert was accepted and page updated
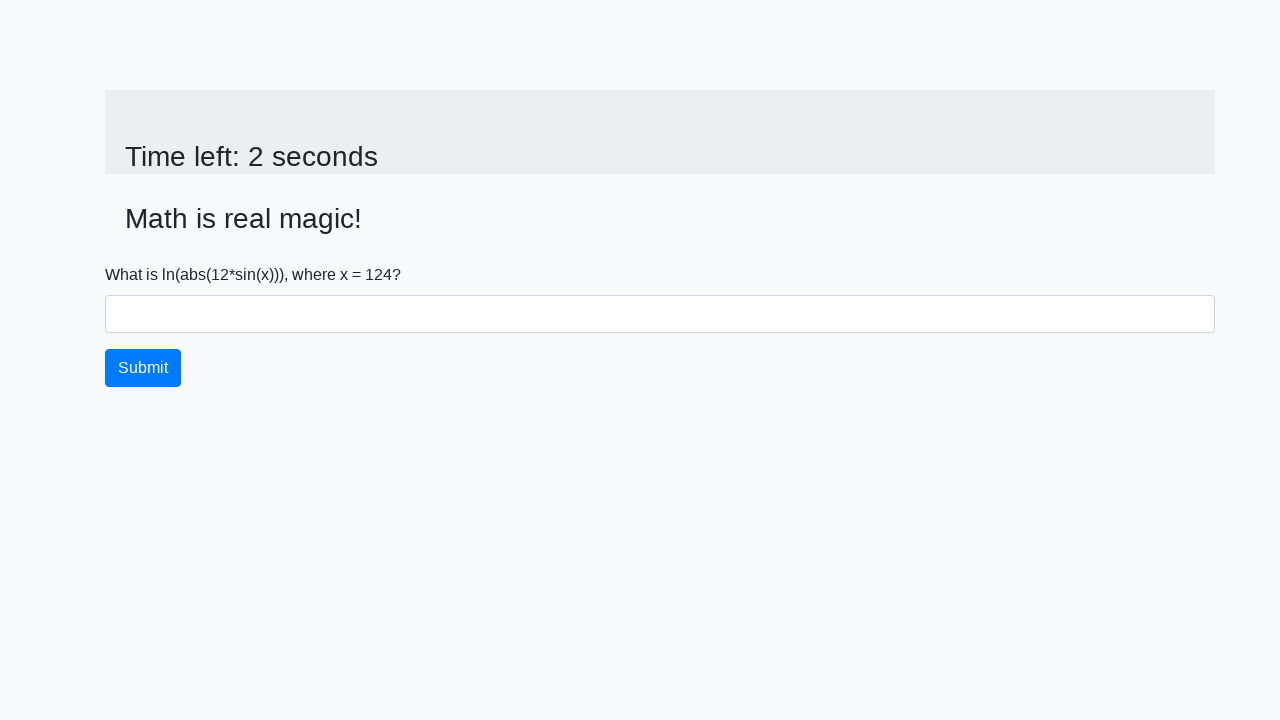

Retrieved value from #input_value element: 124
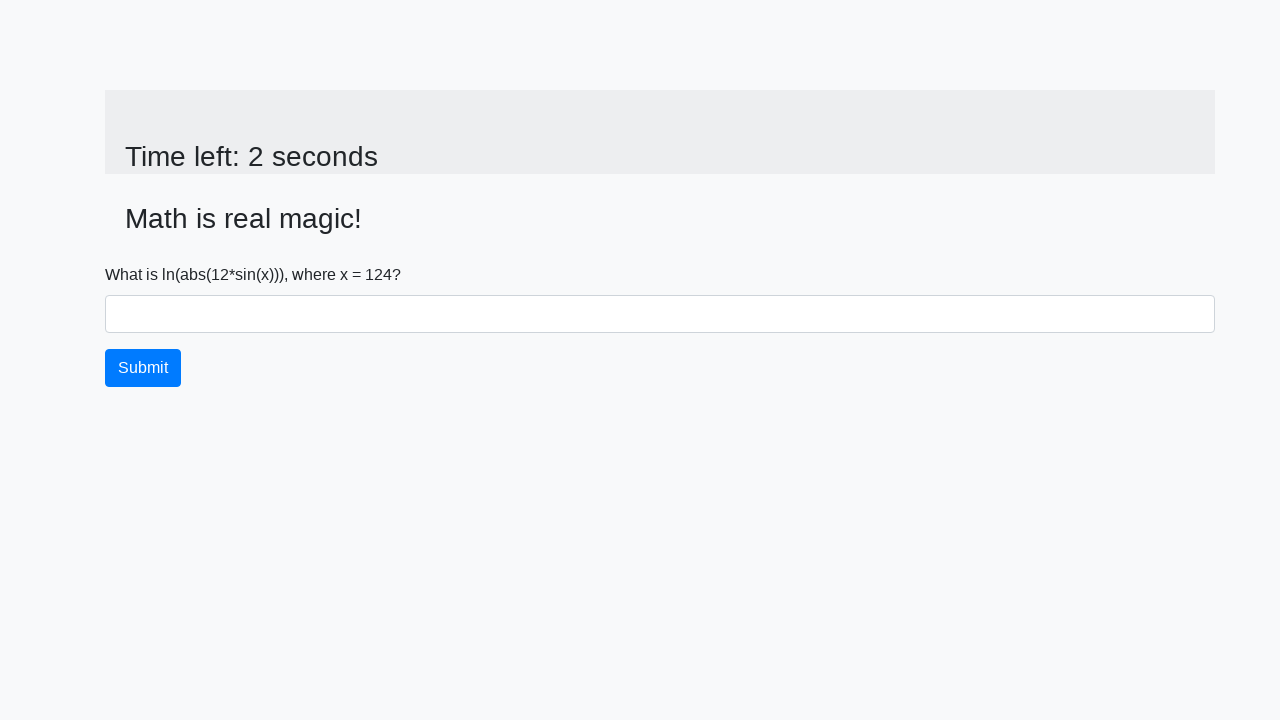

Calculated mathematical result: 2.480584308805649
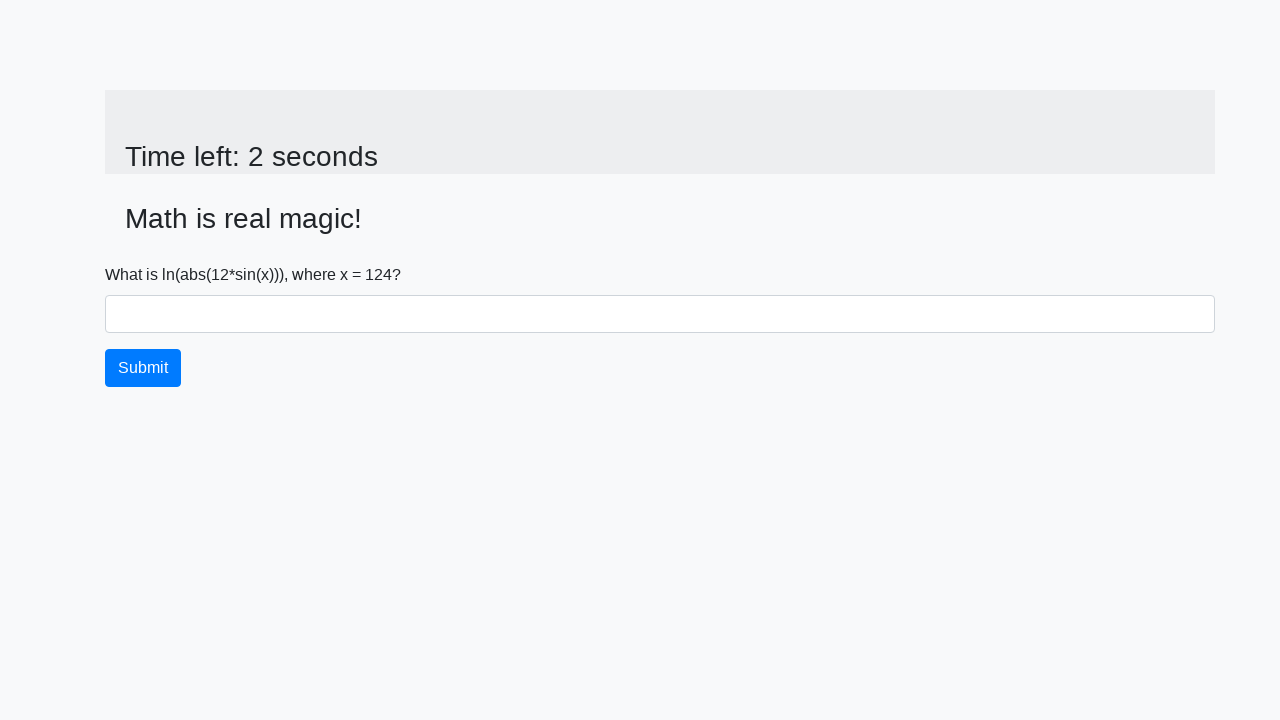

Filled answer field with calculated value: 2.480584308805649 on #answer
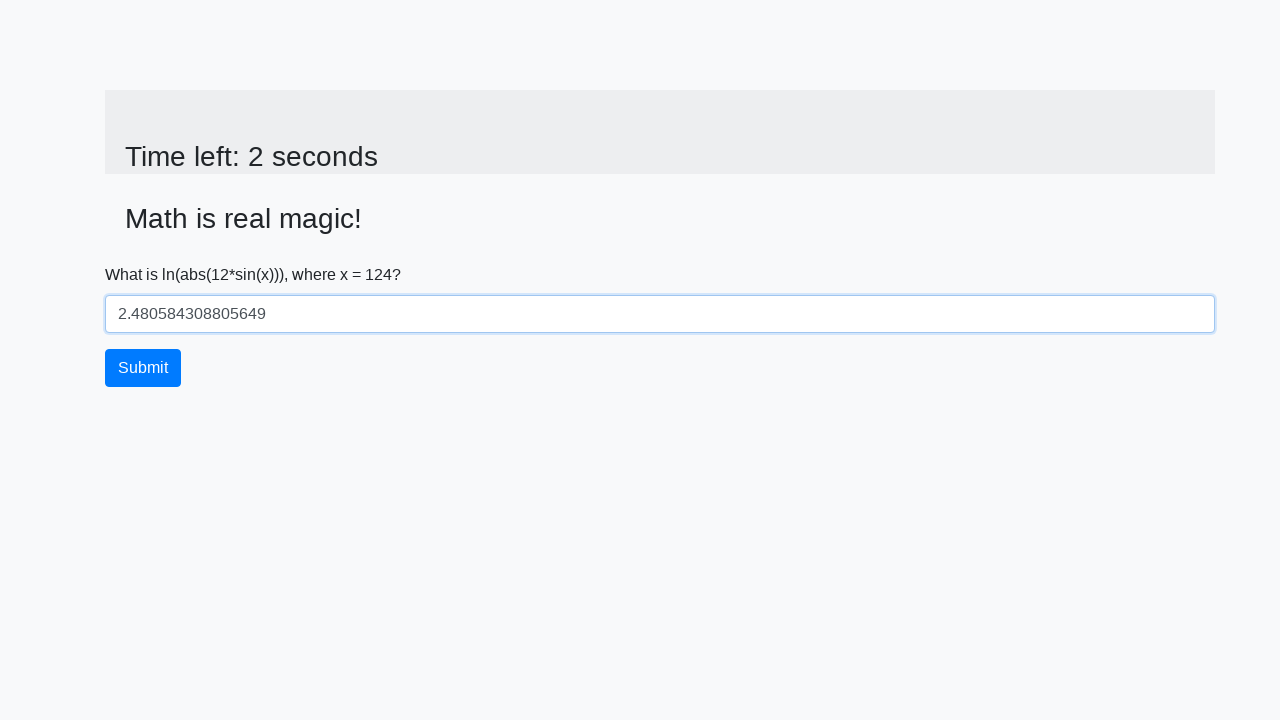

Clicked submit button to submit the form at (143, 368) on .btn
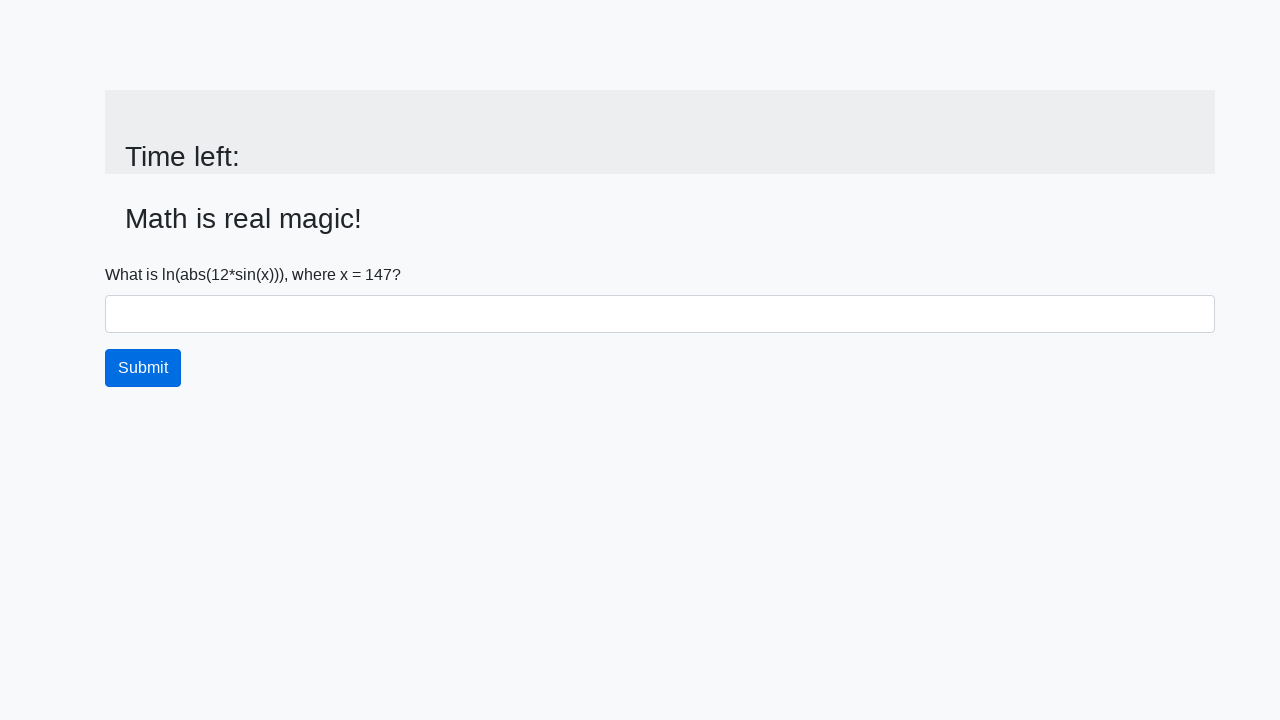

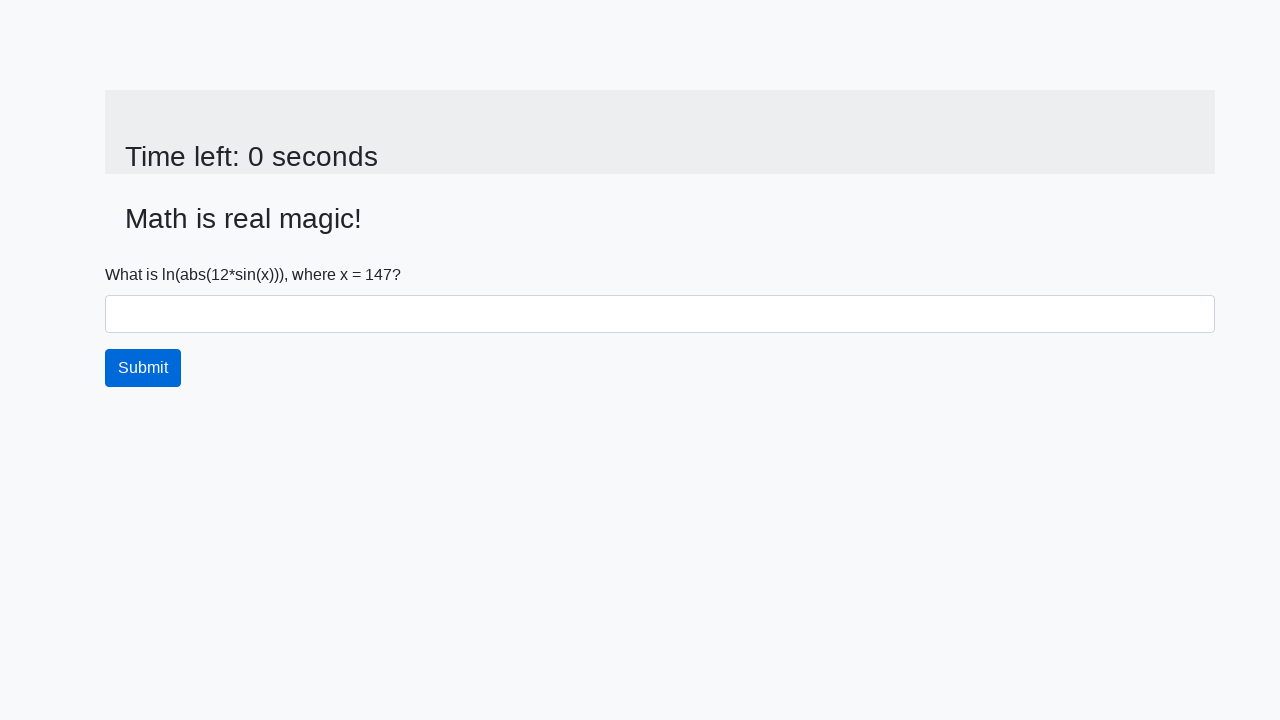